Tests adding a record to a web table using randomly generated data for name, age, and country selection

Starting URL: https://claruswaysda.github.io/addRecordWebTable.html

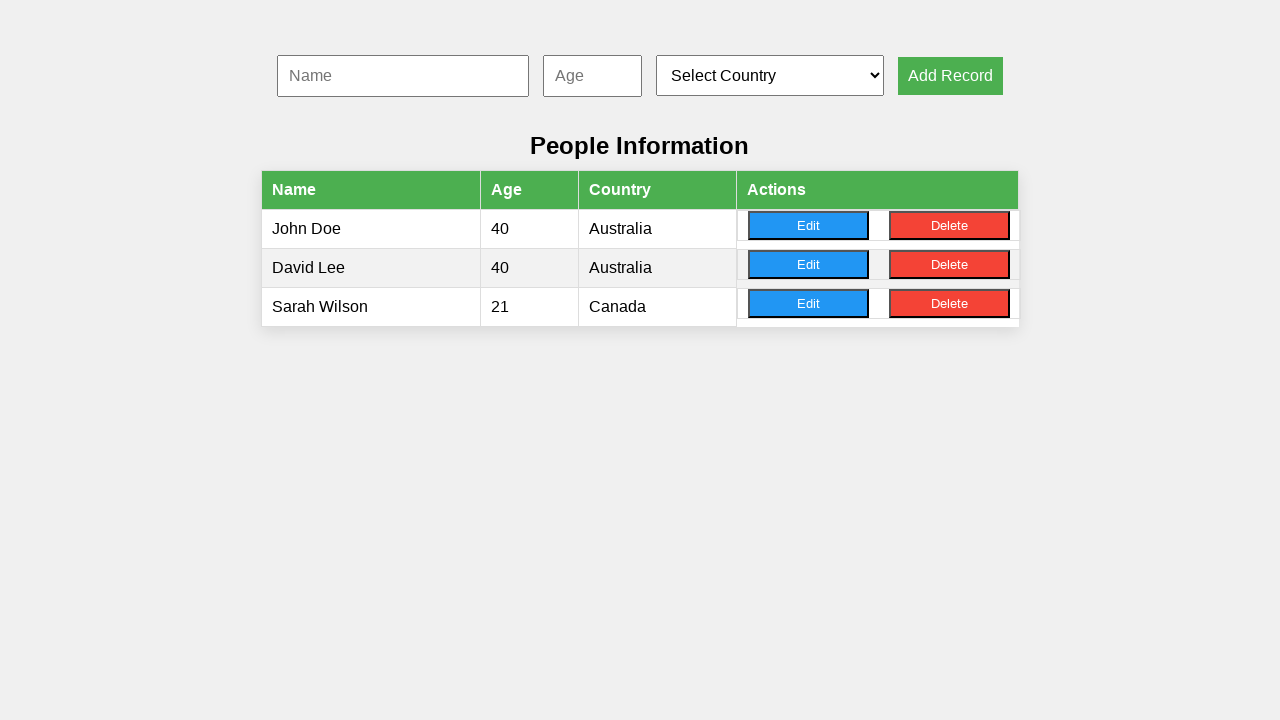

Filled name input field with 'Marcus' on #nameInput
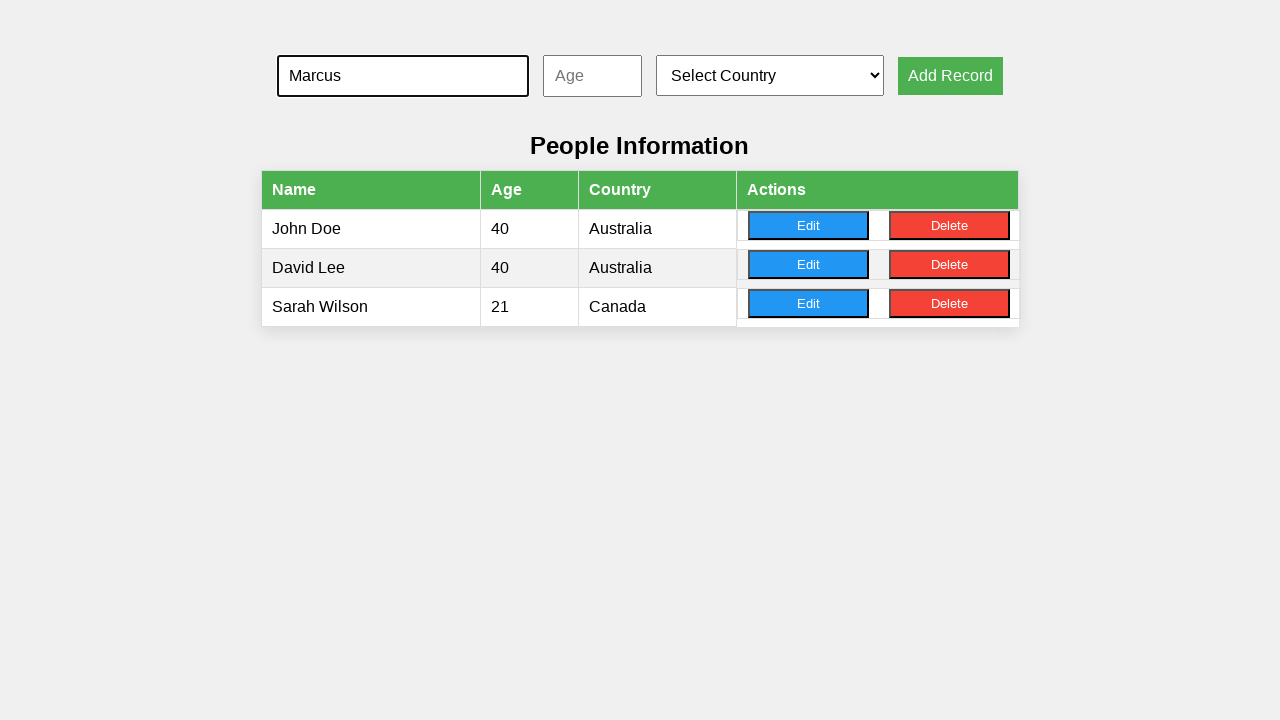

Filled age input field with '27' on #ageInput
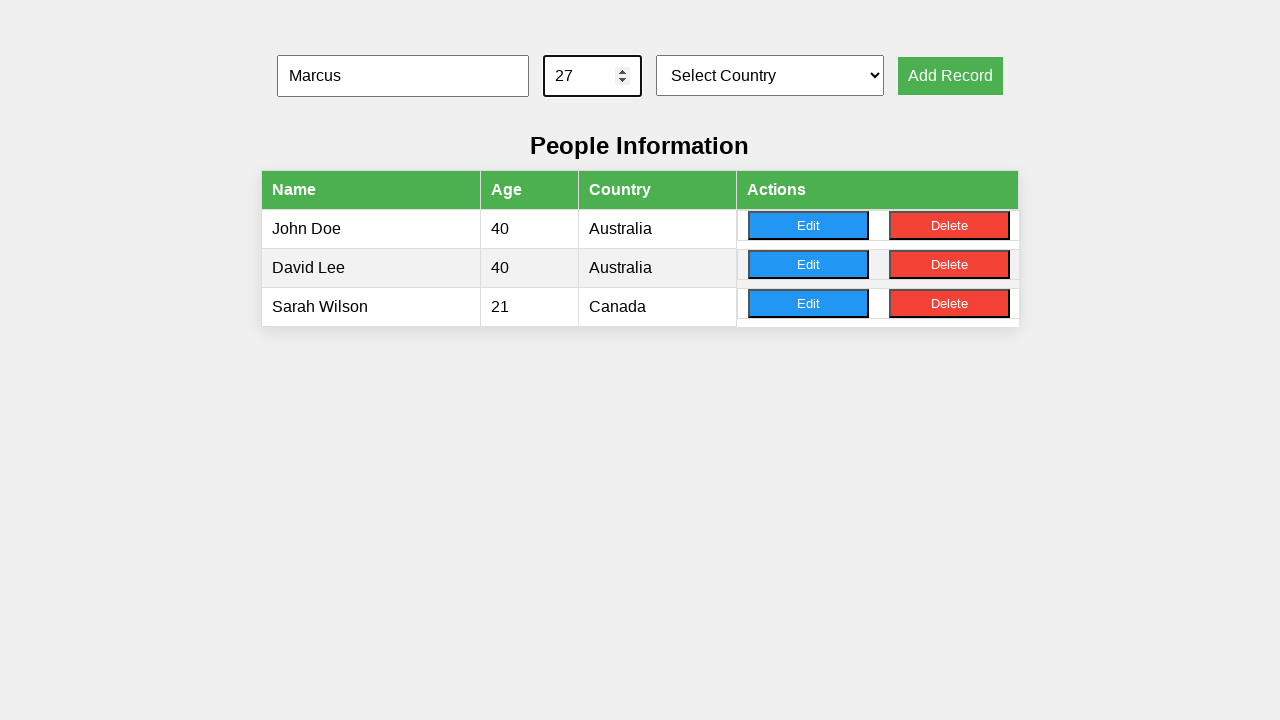

Selected country at index 2 from dropdown on #countrySelect
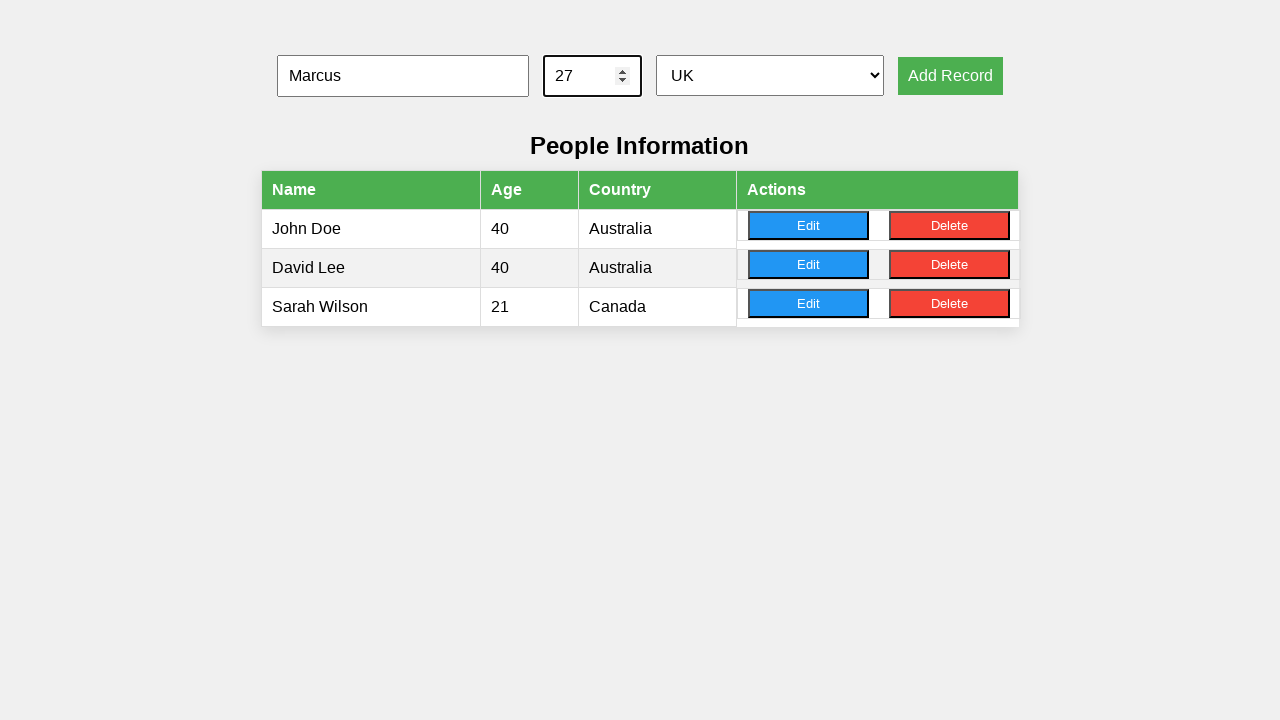

Clicked add record button to submit form at (950, 76) on xpath=//button[@onclick='addRecord()']
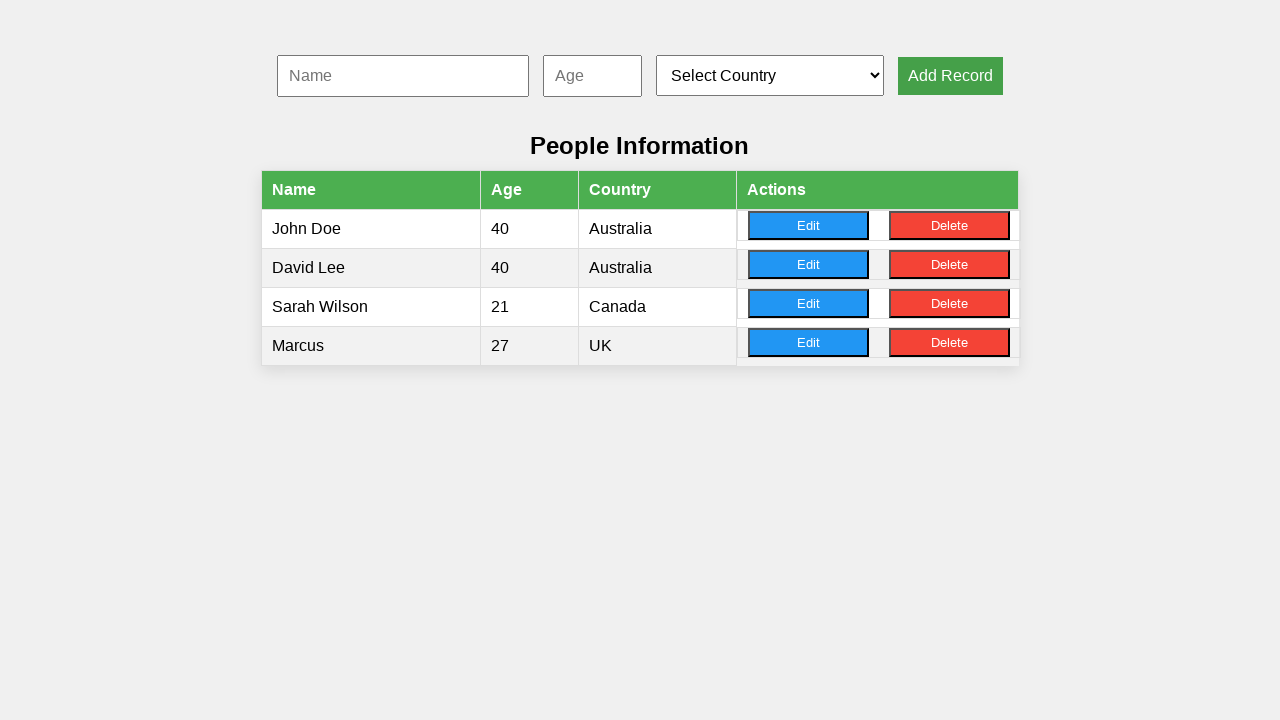

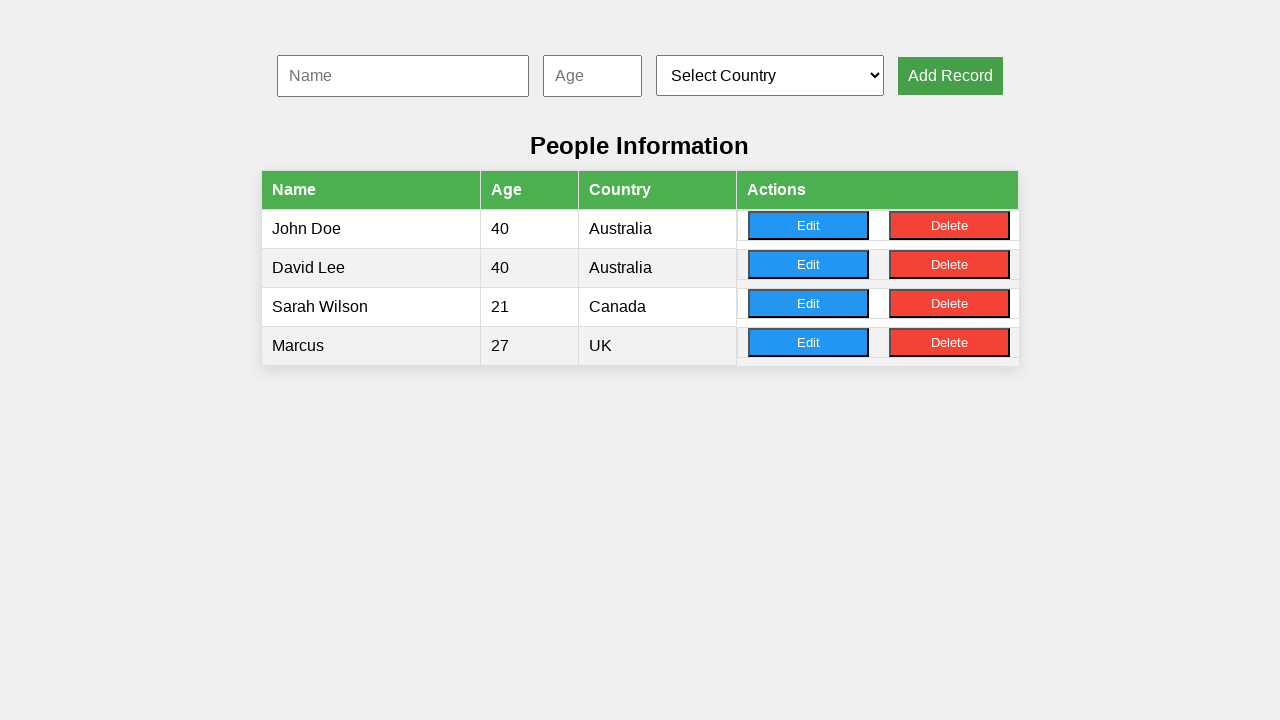